Tests clicking all car radio buttons by iterating through them using XPath selector

Starting URL: https://www.letskodeit.com/practice

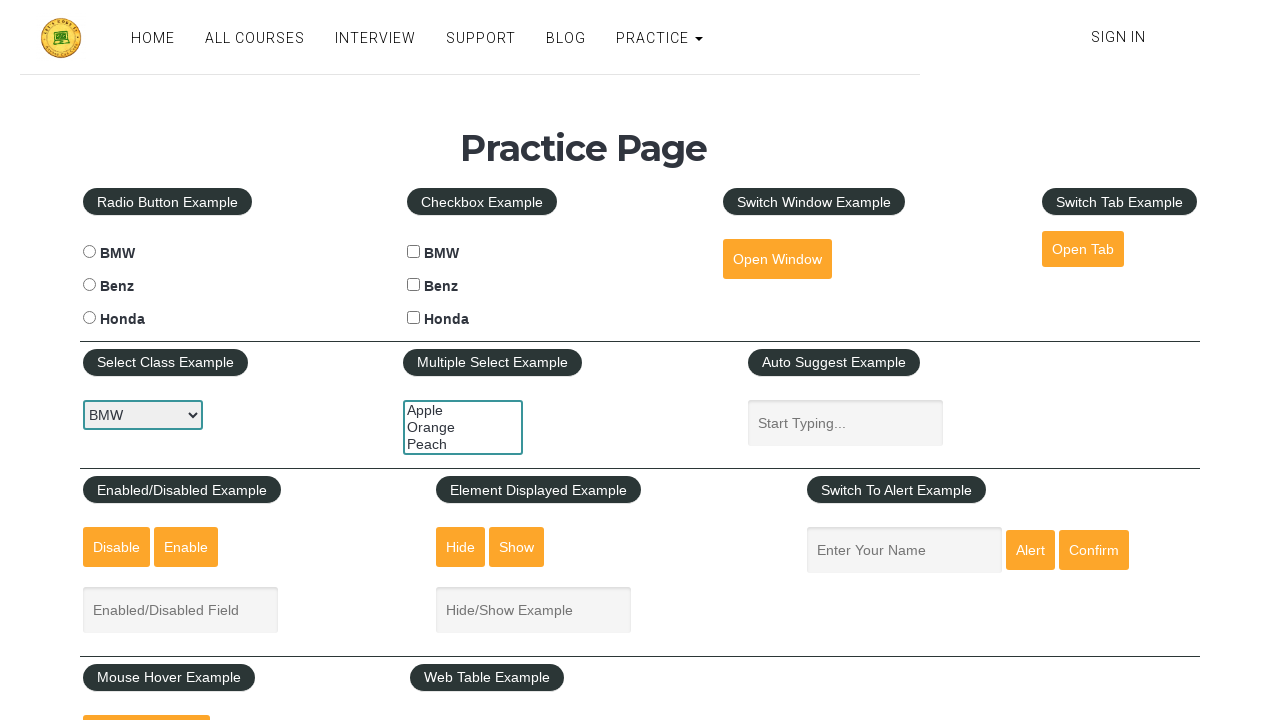

Located all car radio buttons using XPath selector
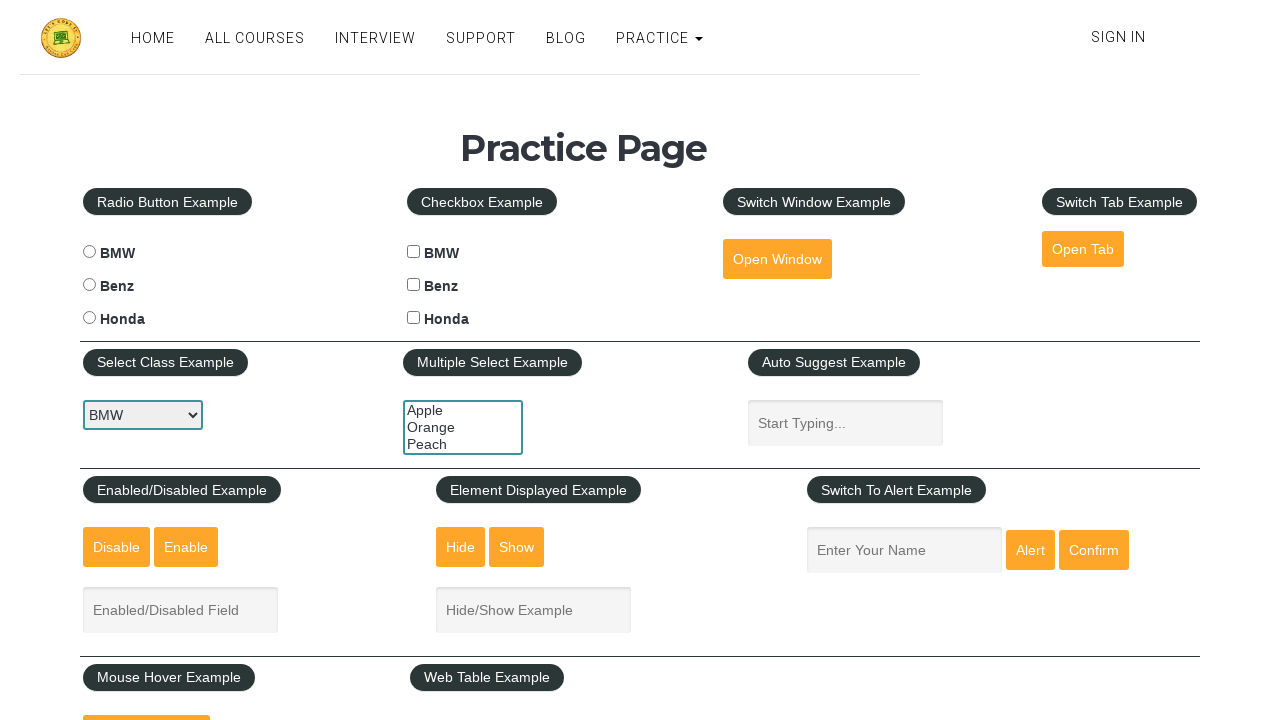

Found 3 car radio buttons
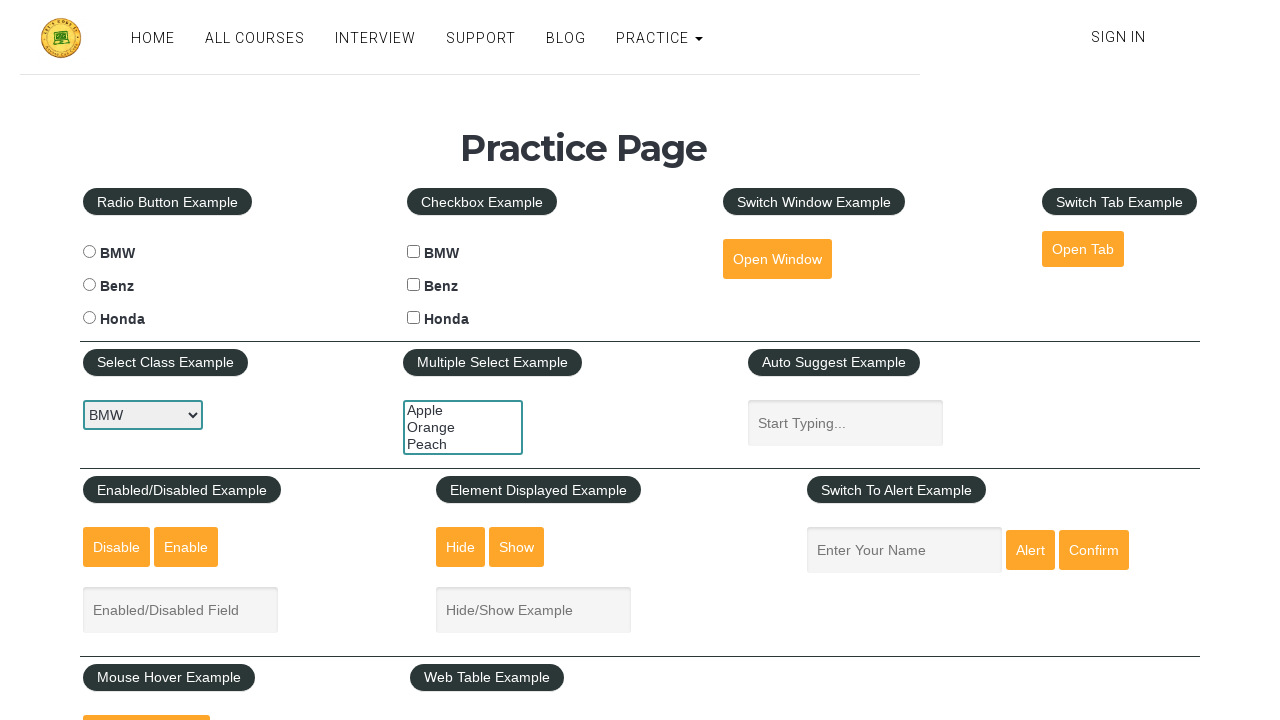

Clicked car radio button 1 of 3 at (89, 252) on xpath=//input[contains(@type, 'radio') and contains(@name, 'cars')] >> nth=0
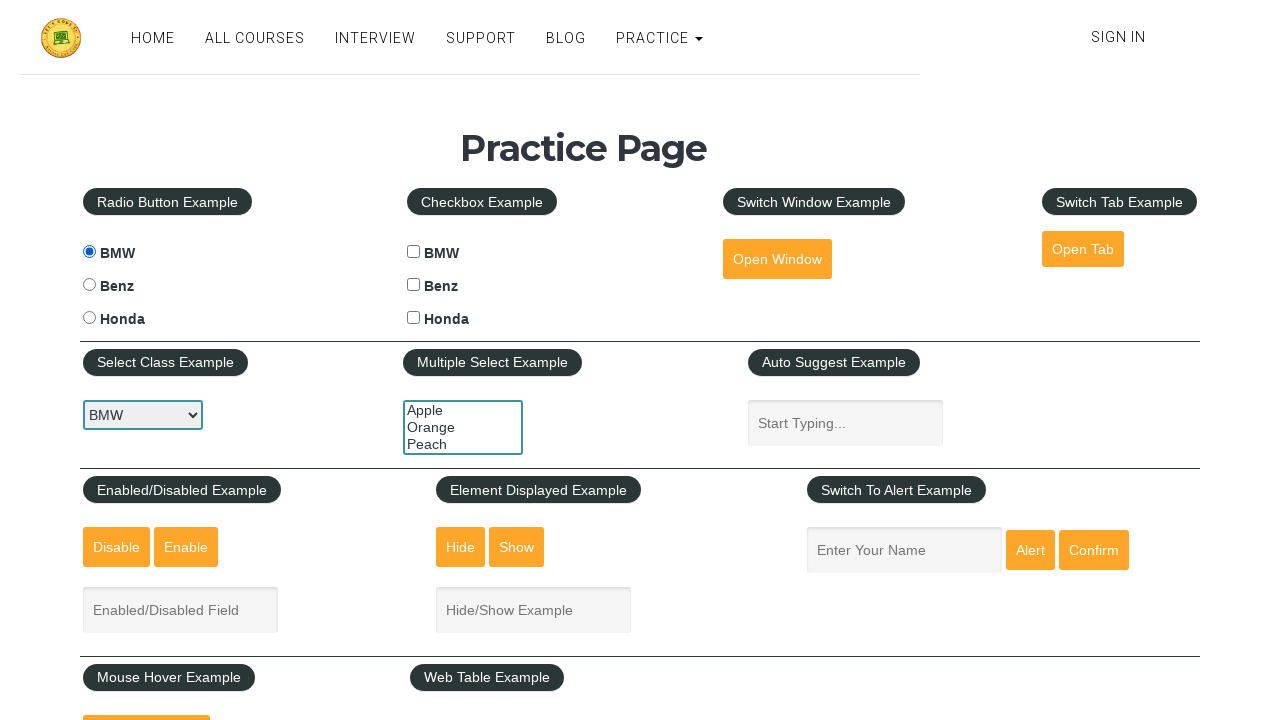

Clicked car radio button 2 of 3 at (89, 285) on xpath=//input[contains(@type, 'radio') and contains(@name, 'cars')] >> nth=1
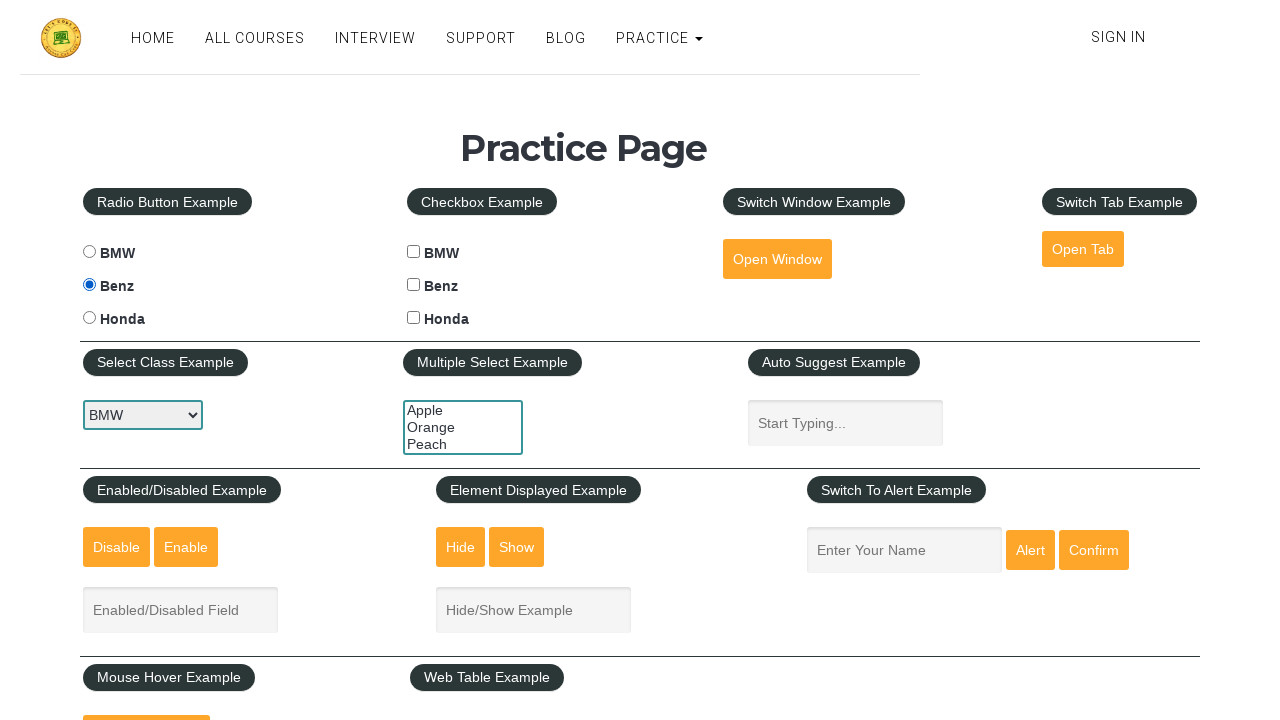

Clicked car radio button 3 of 3 at (89, 318) on xpath=//input[contains(@type, 'radio') and contains(@name, 'cars')] >> nth=2
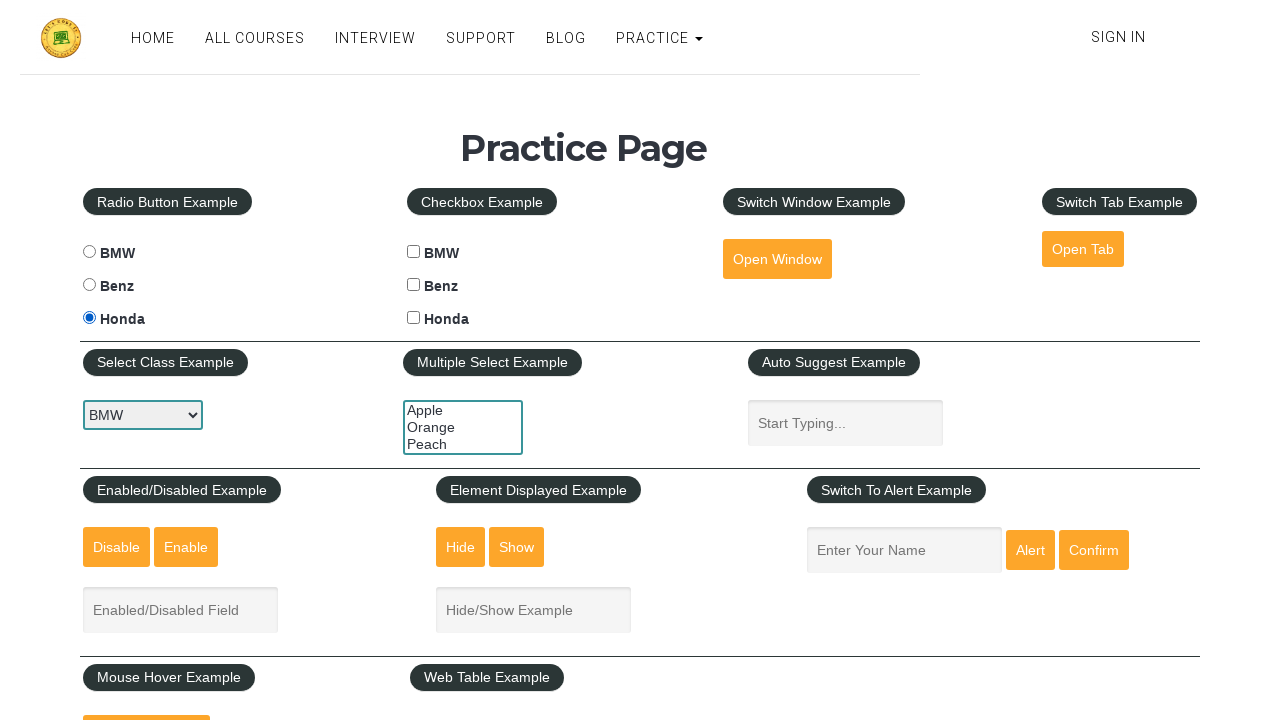

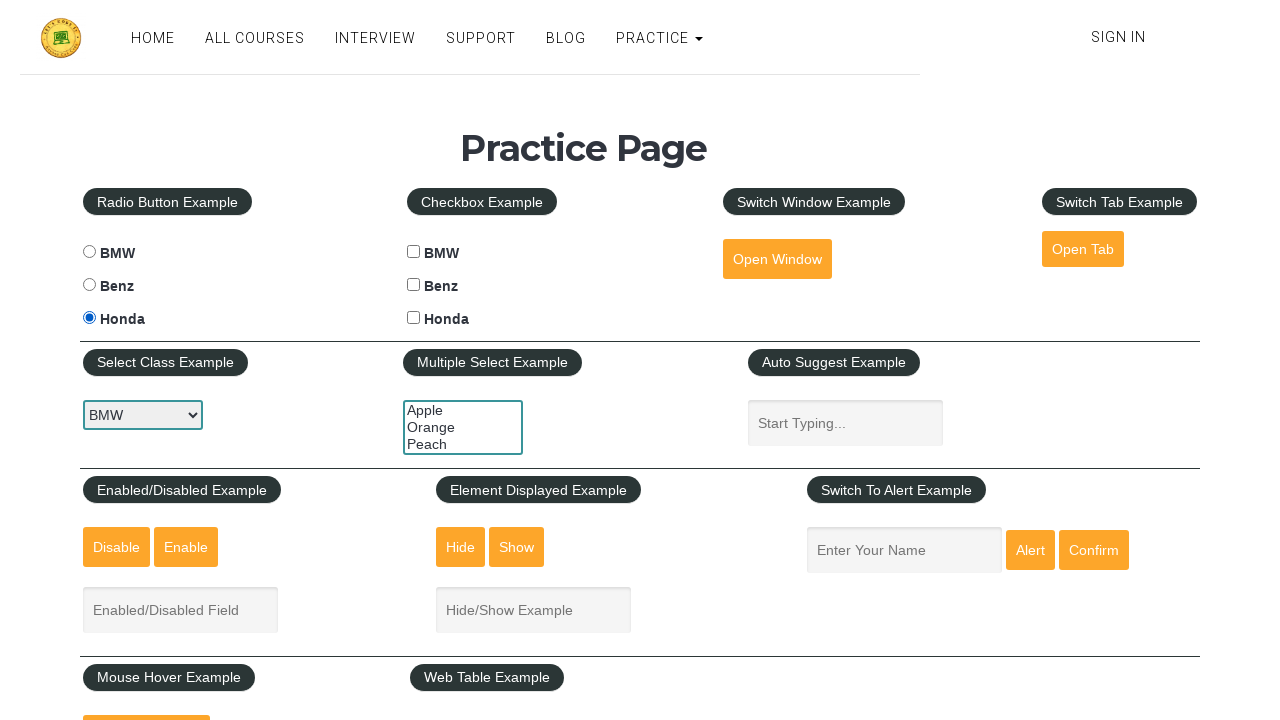